Tests React Semantic UI dropdown by selecting different friend names and verifying the selections are displayed.

Starting URL: https://react.semantic-ui.com/maximize/dropdown-example-selection/

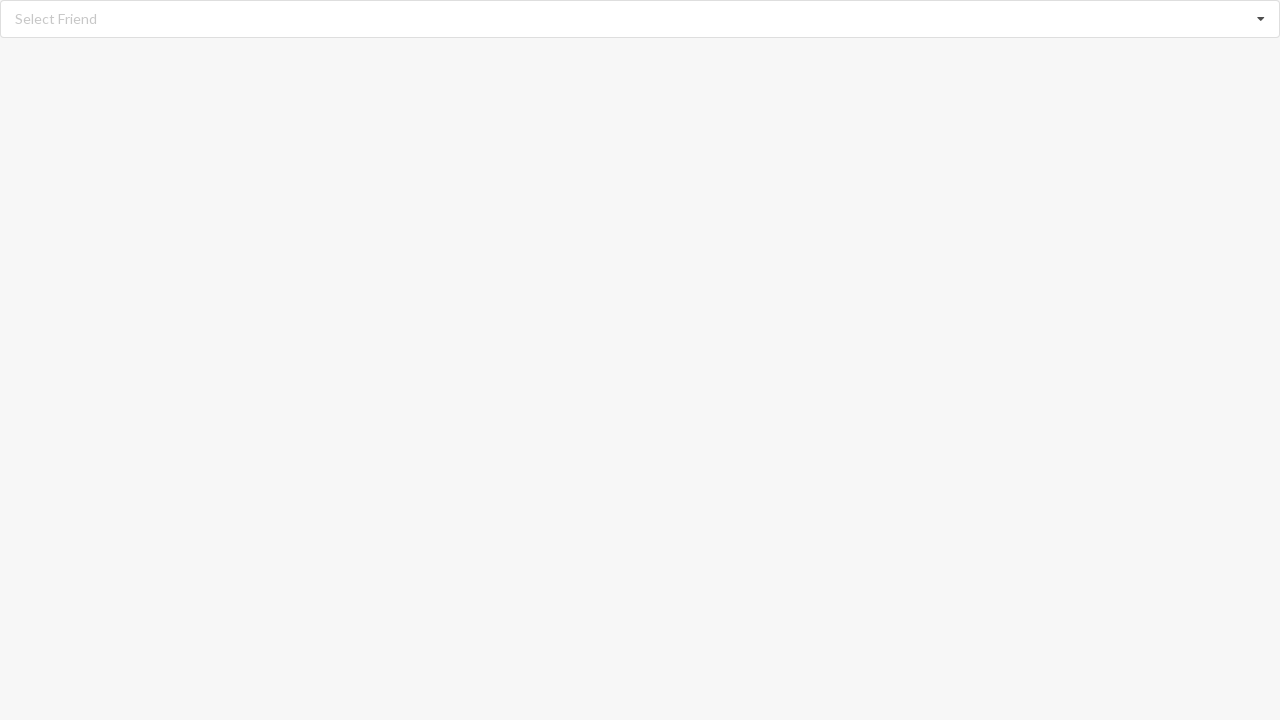

Clicked dropdown to open it at (640, 19) on div#root .ui.dropdown
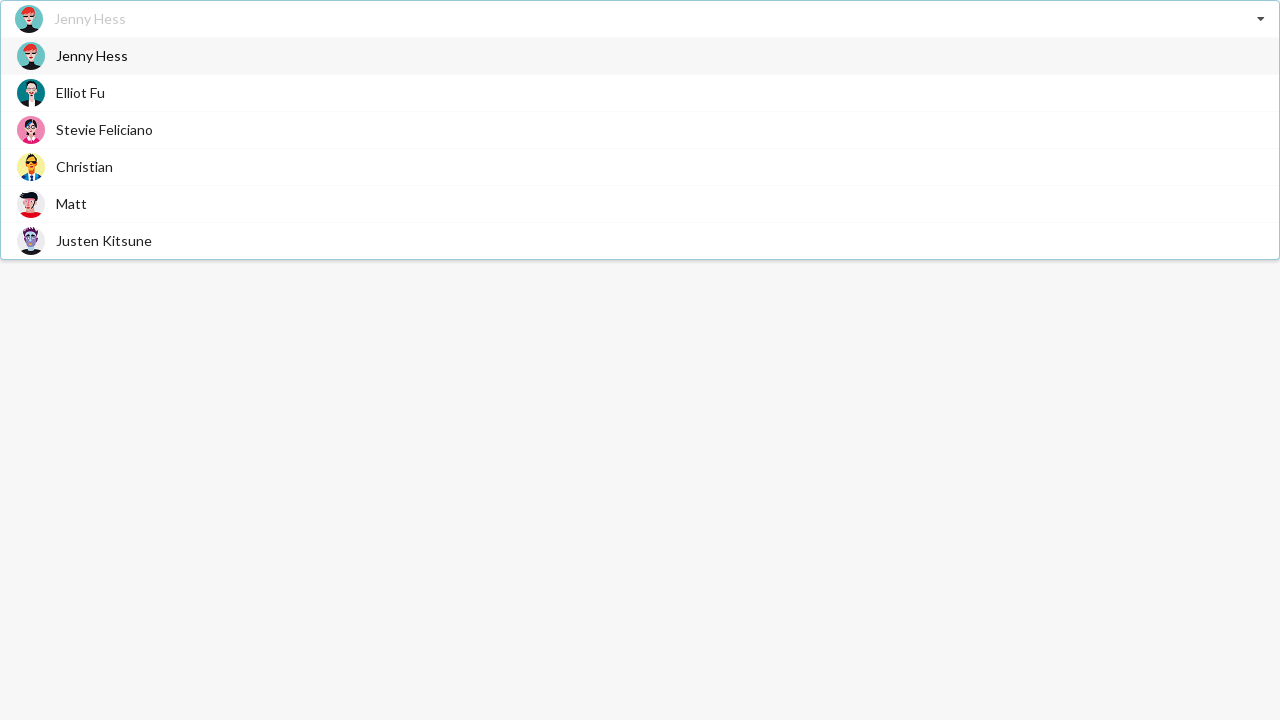

Dropdown menu loaded with options
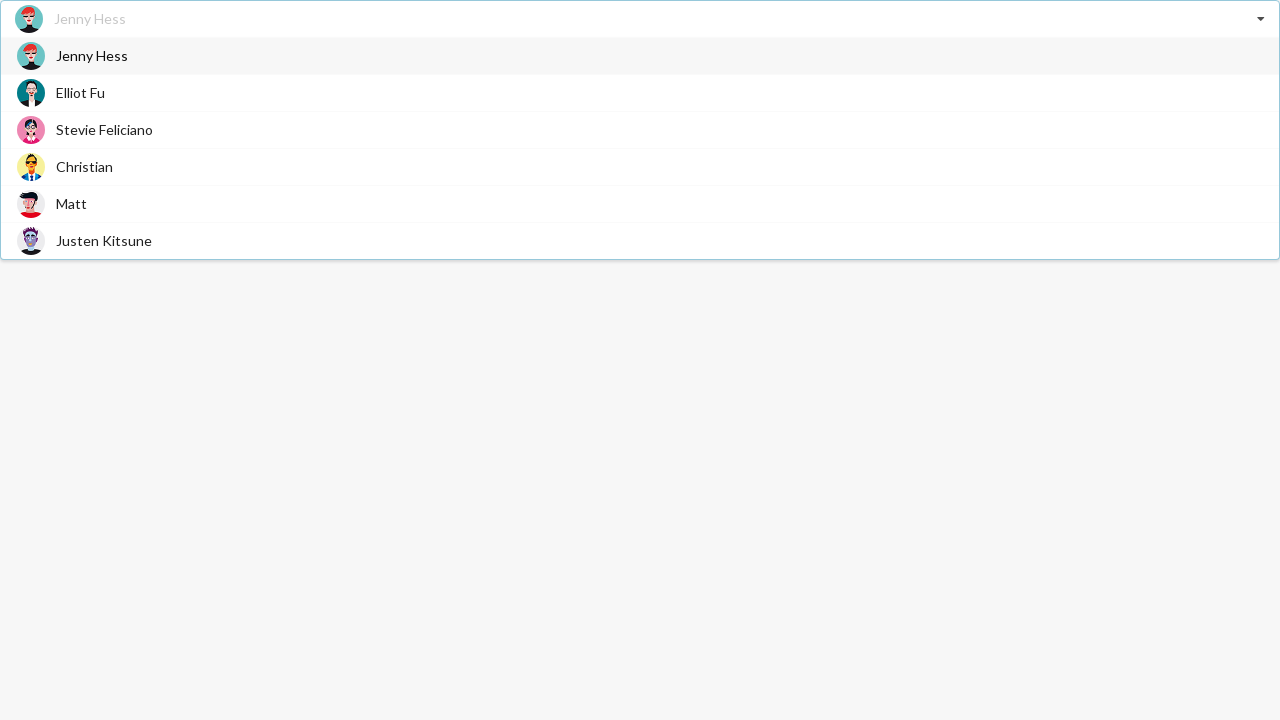

Selected 'Christian' from dropdown at (84, 166) on div.menu span.text:has-text('Christian')
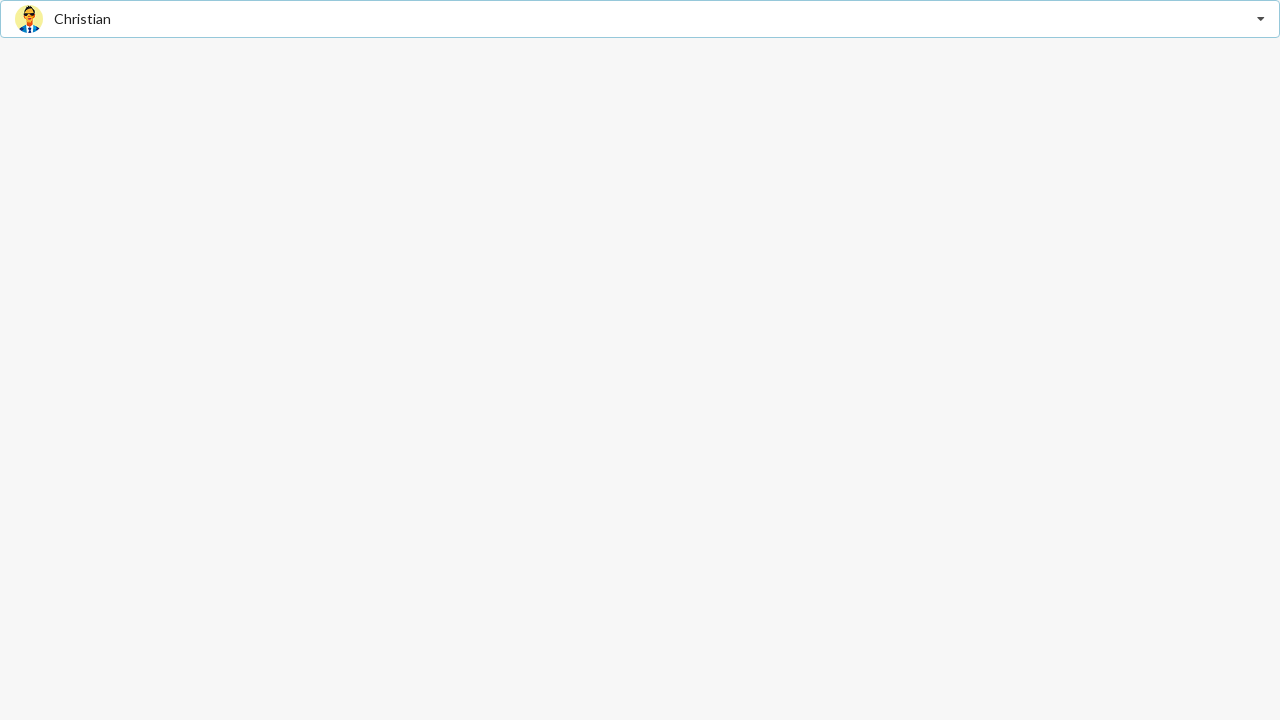

Waited for selection to register
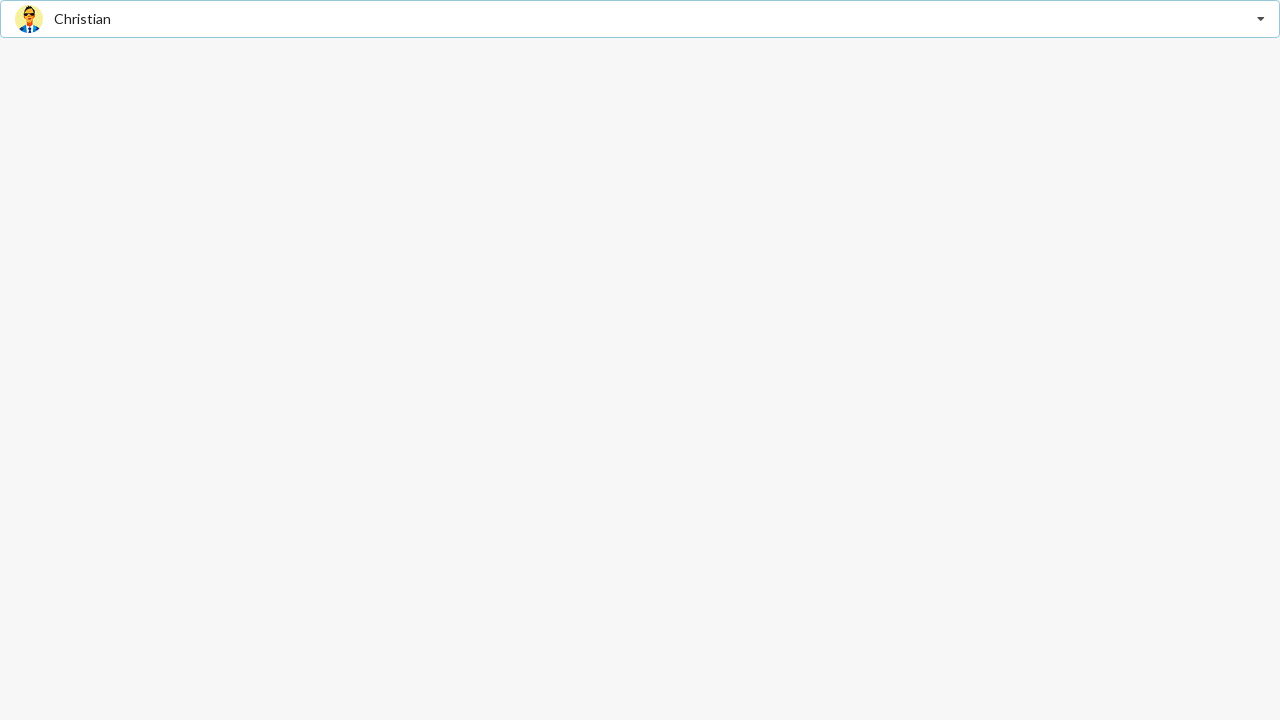

Verified 'Christian' is displayed as selected
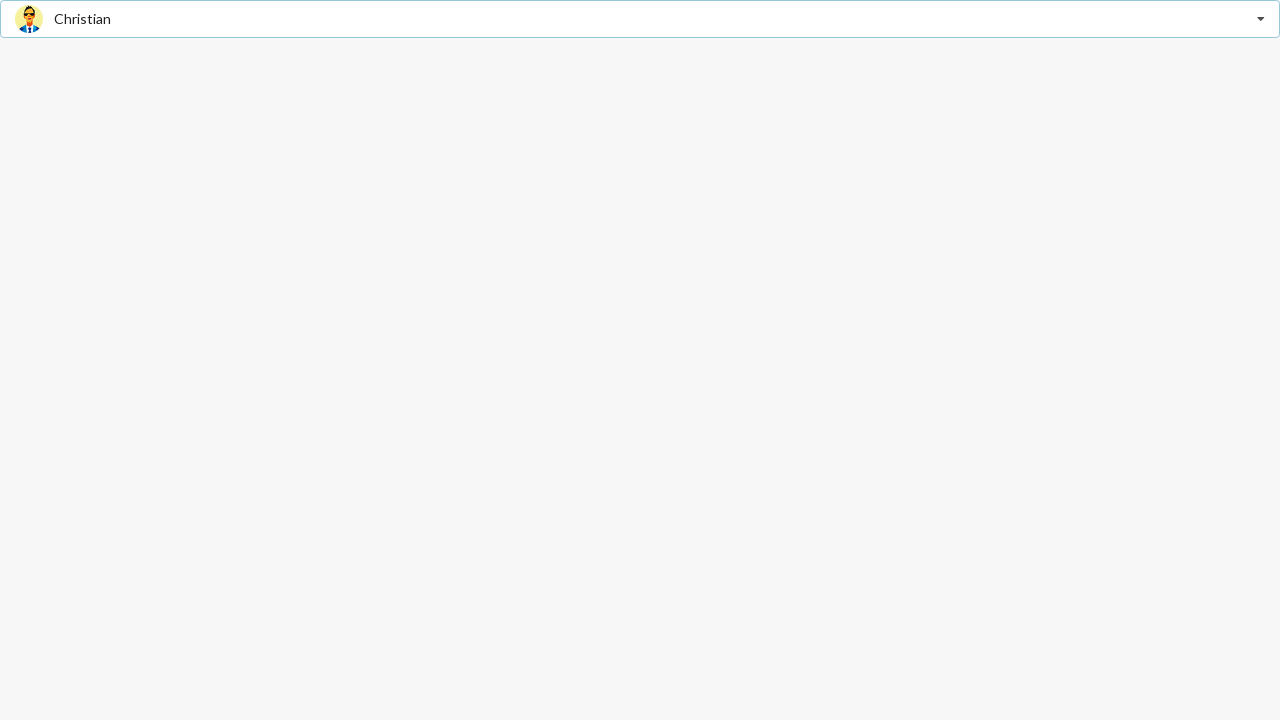

Clicked dropdown to open it again at (640, 19) on div#root .ui.dropdown
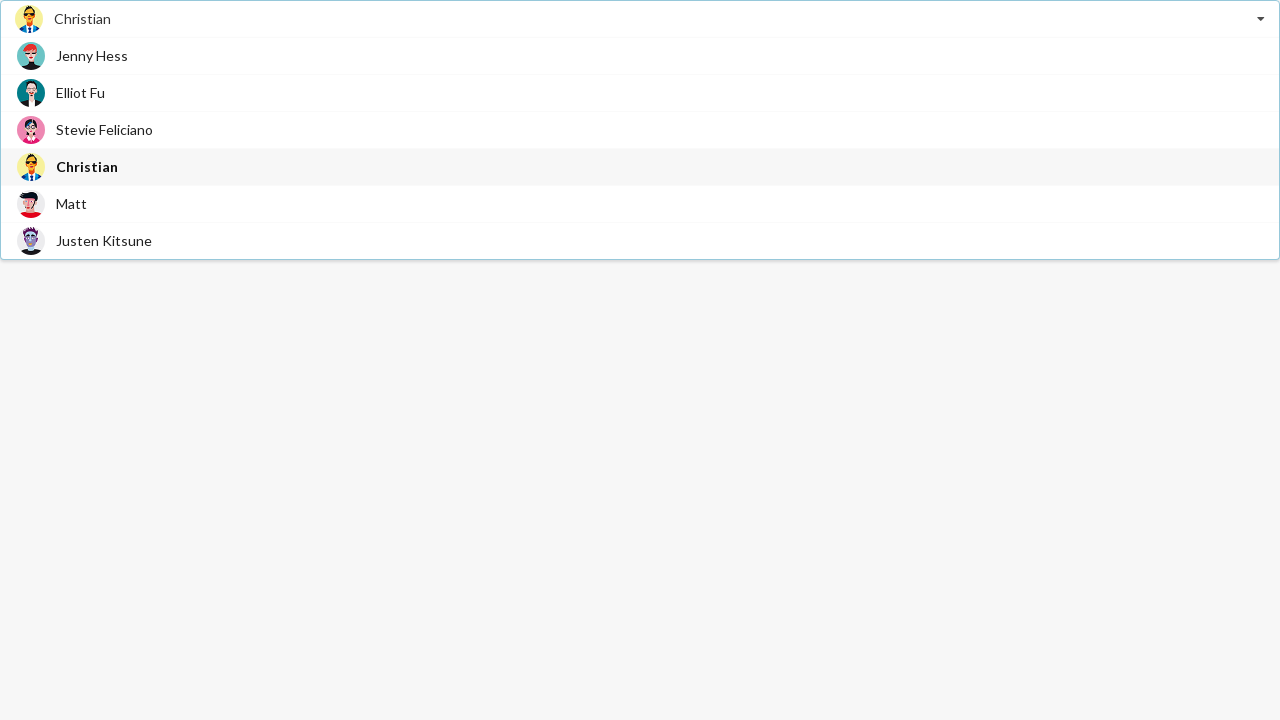

Dropdown menu loaded with options
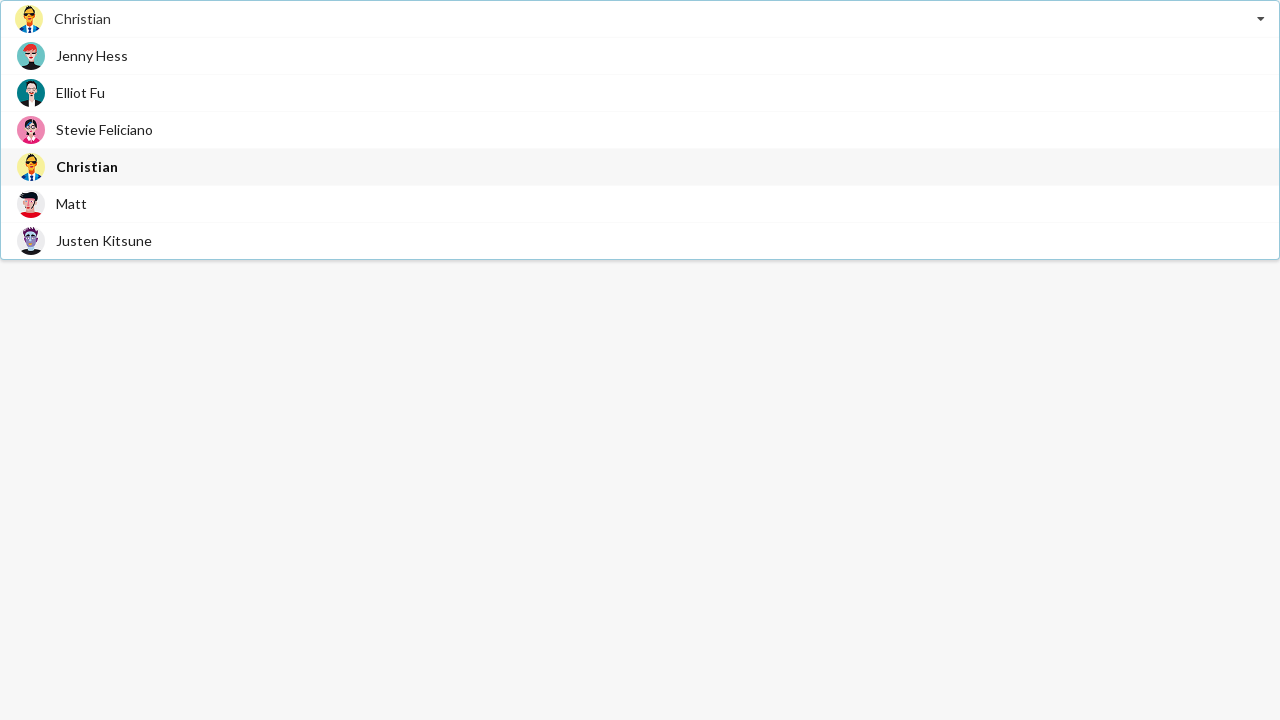

Selected 'Stevie Feliciano' from dropdown at (104, 130) on div.menu span.text:has-text('Stevie Feliciano')
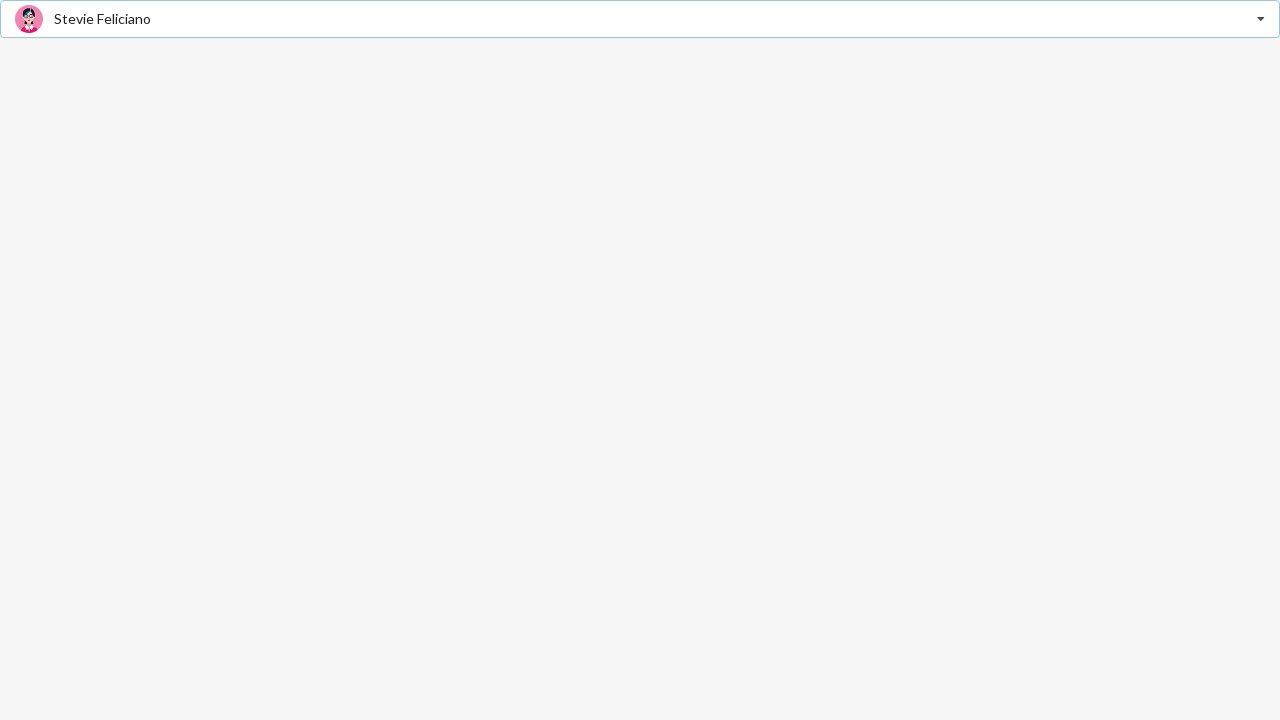

Waited for selection to register
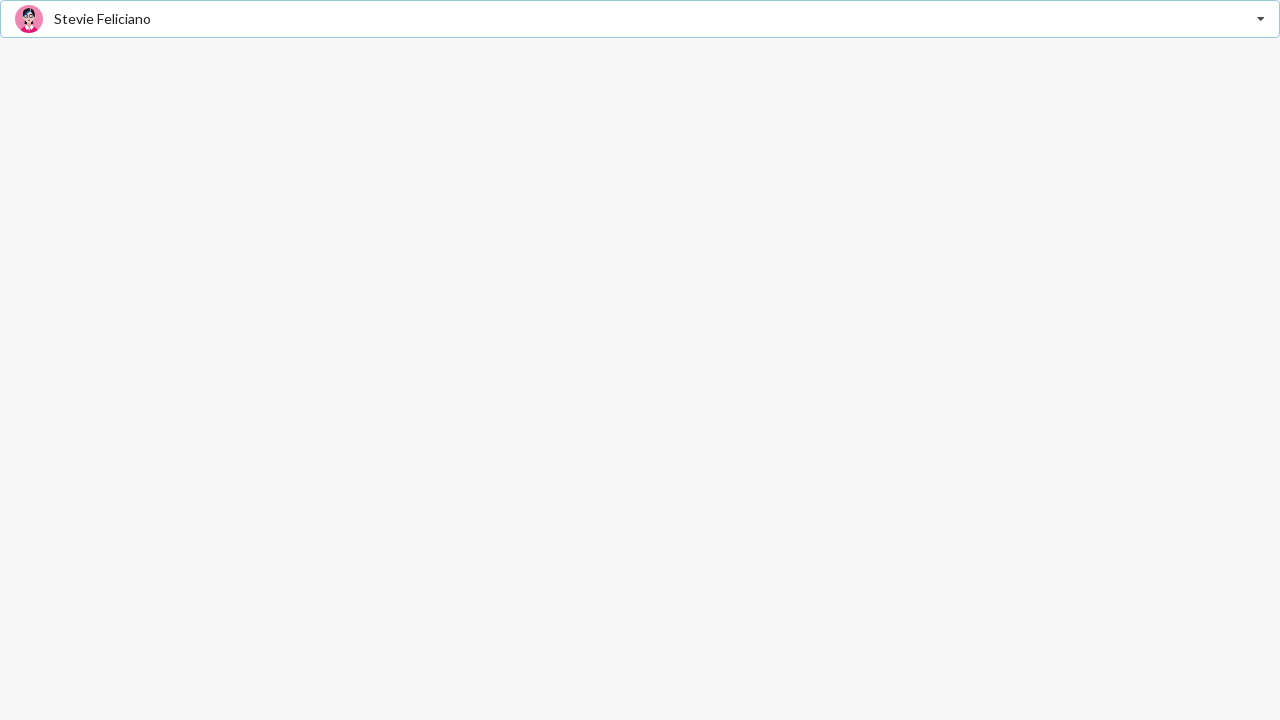

Verified 'Stevie Feliciano' is displayed as selected
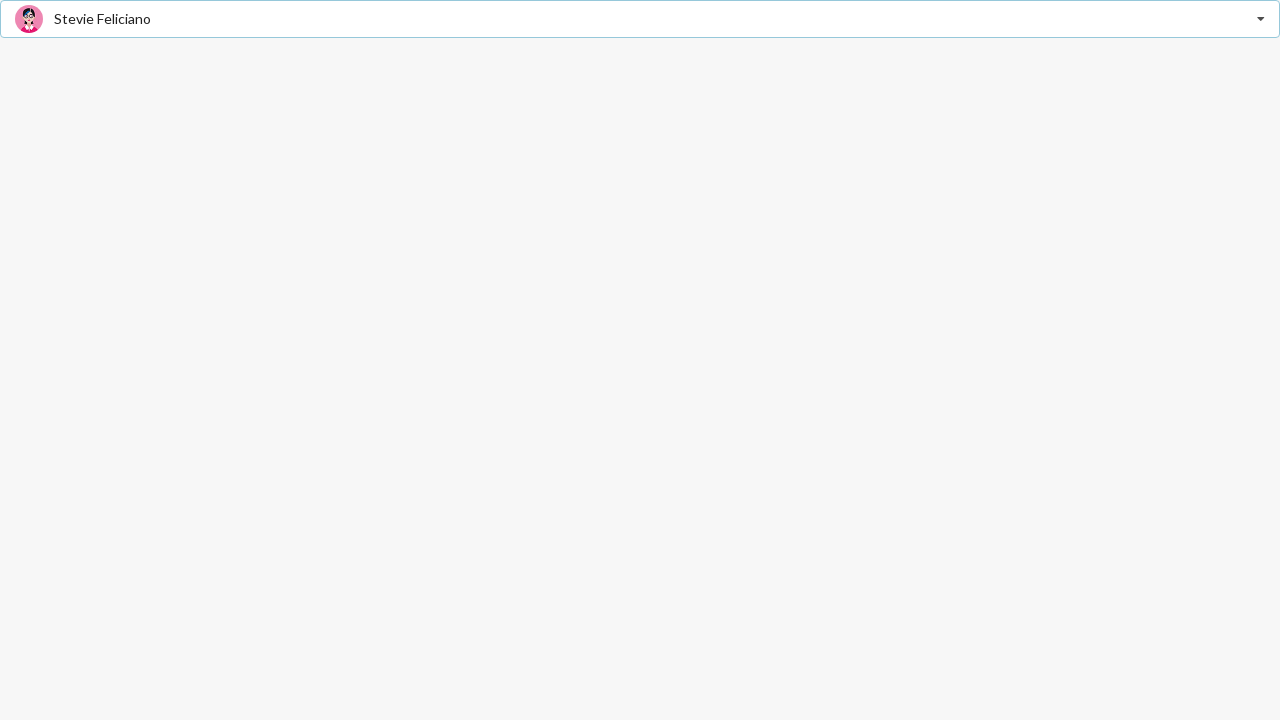

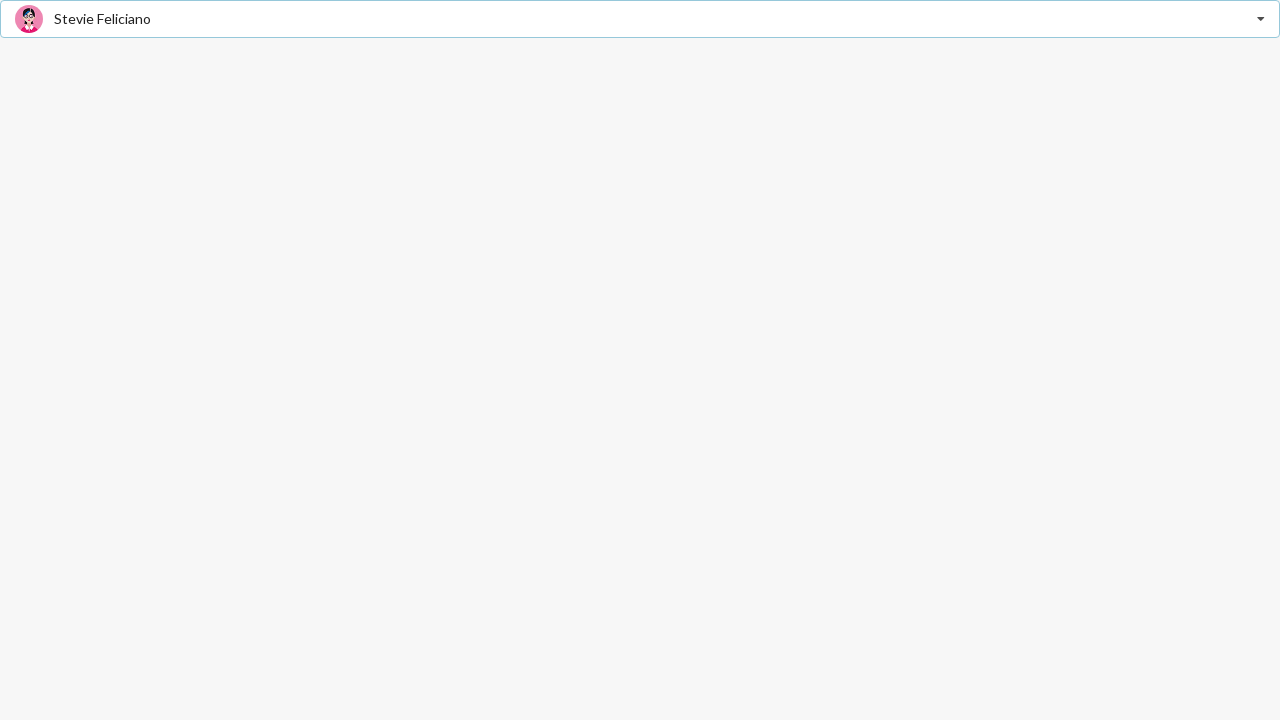